Tests table sorting by clicking on a column header to sort the table

Starting URL: http://the-internet.herokuapp.com/tables

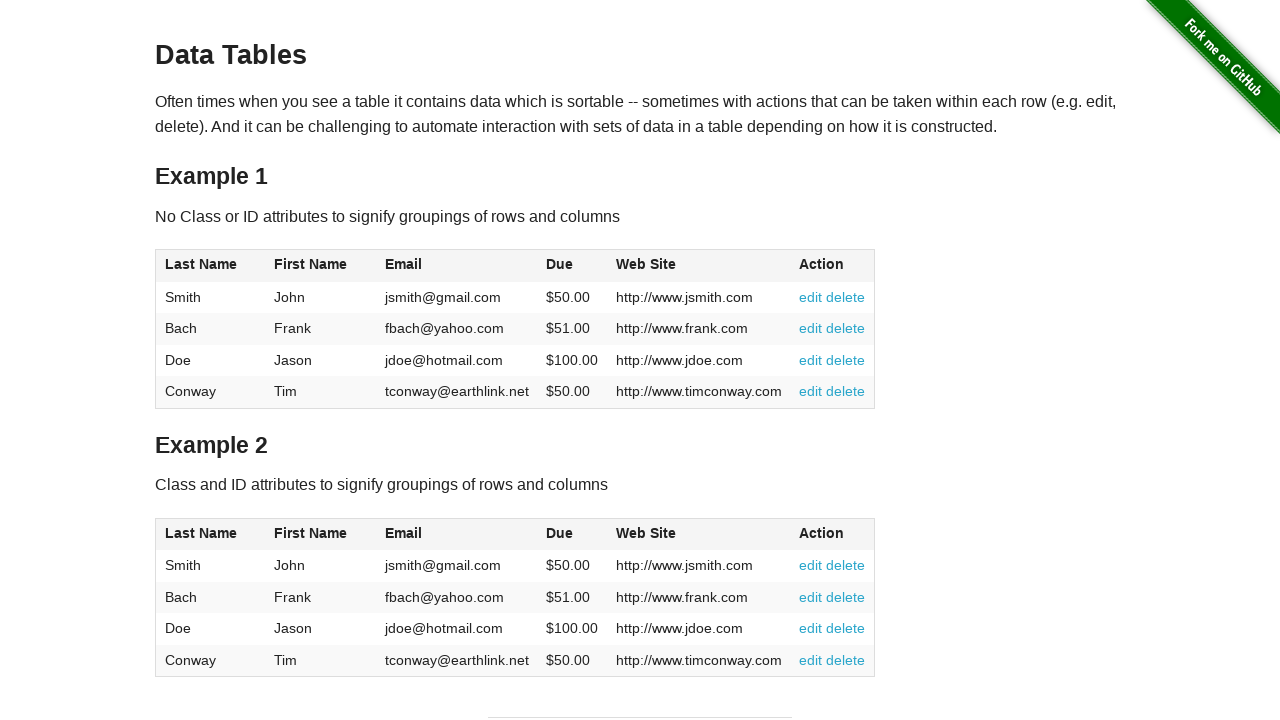

Clicked Due column header to sort table at (560, 264) on #table1 thead tr th:nth-child(4) span
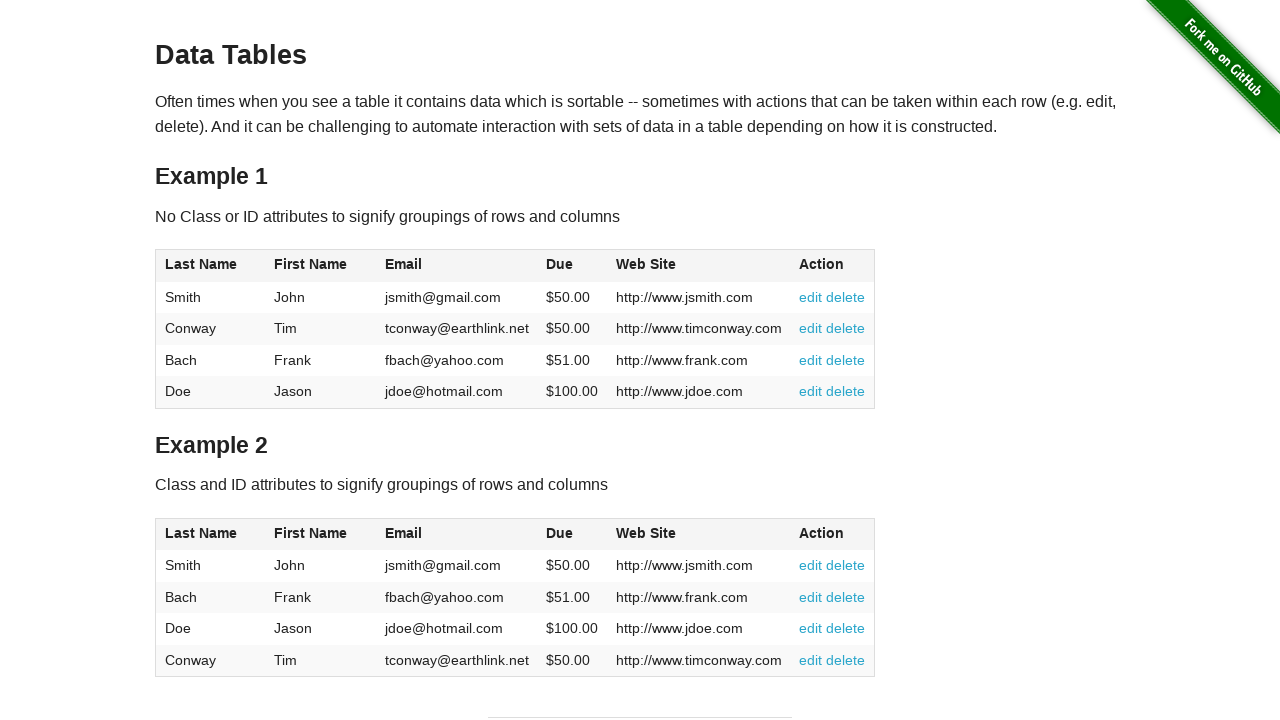

Waited for table sorting to complete
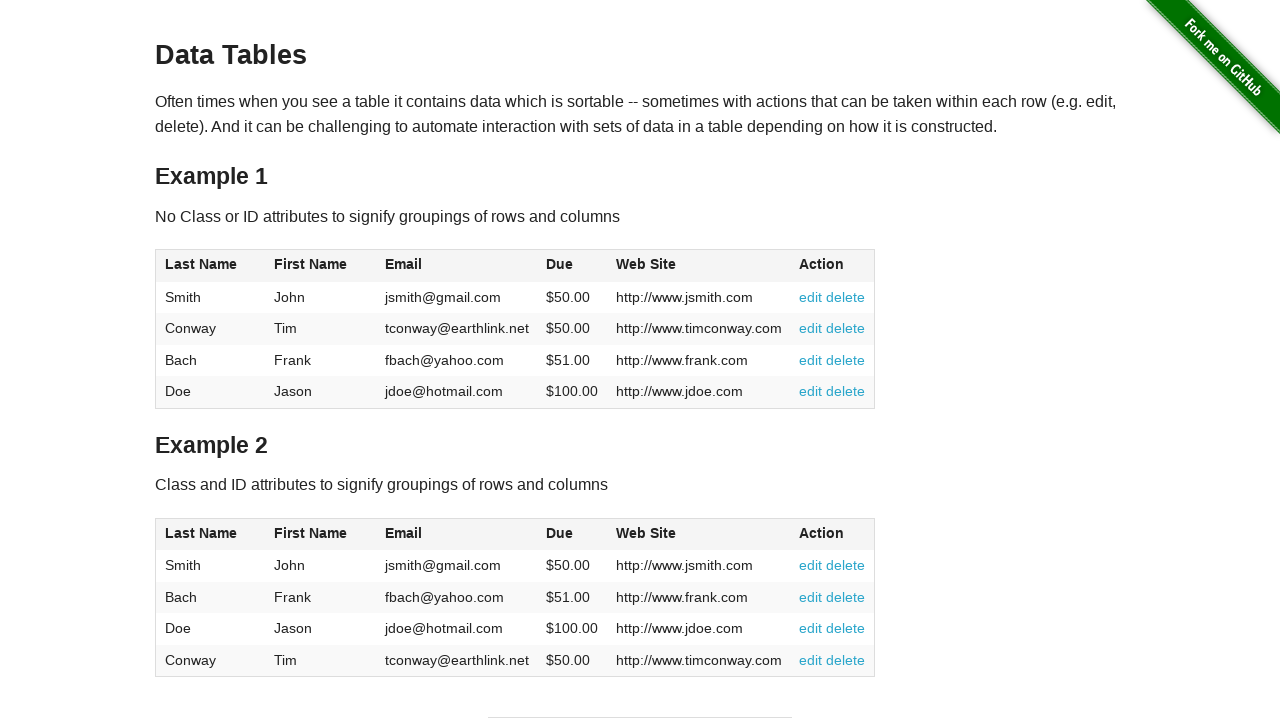

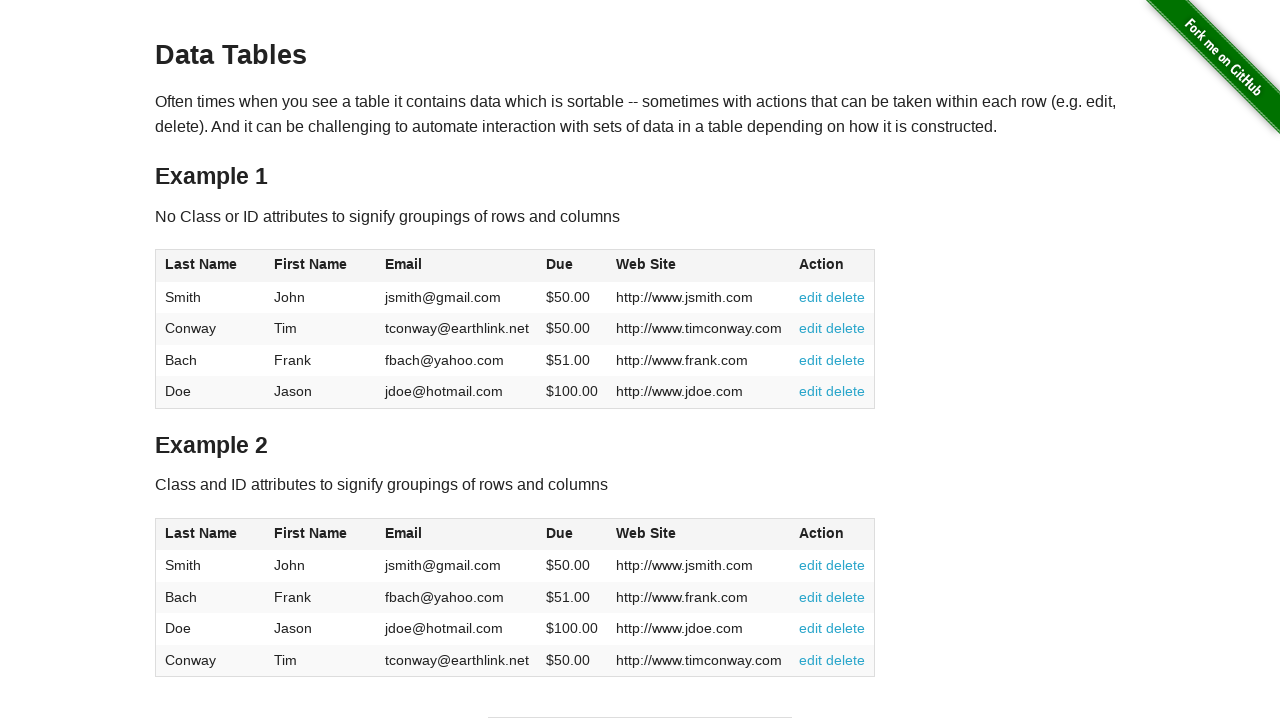